Tests dynamic content loading by clicking a Start button and verifying that "Hello World!" text appears after the loading completes

Starting URL: https://the-internet.herokuapp.com/dynamic_loading/1

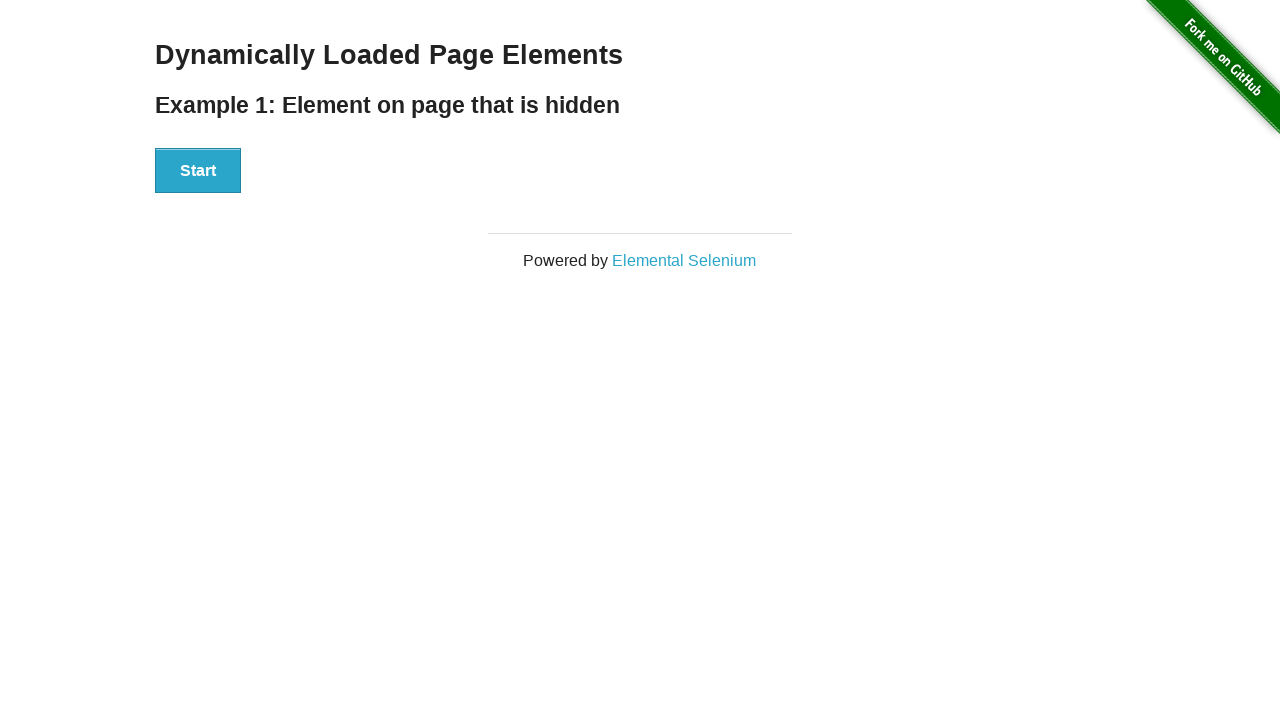

Clicked Start button to trigger dynamic content loading at (198, 171) on xpath=//div[@id='start']//button
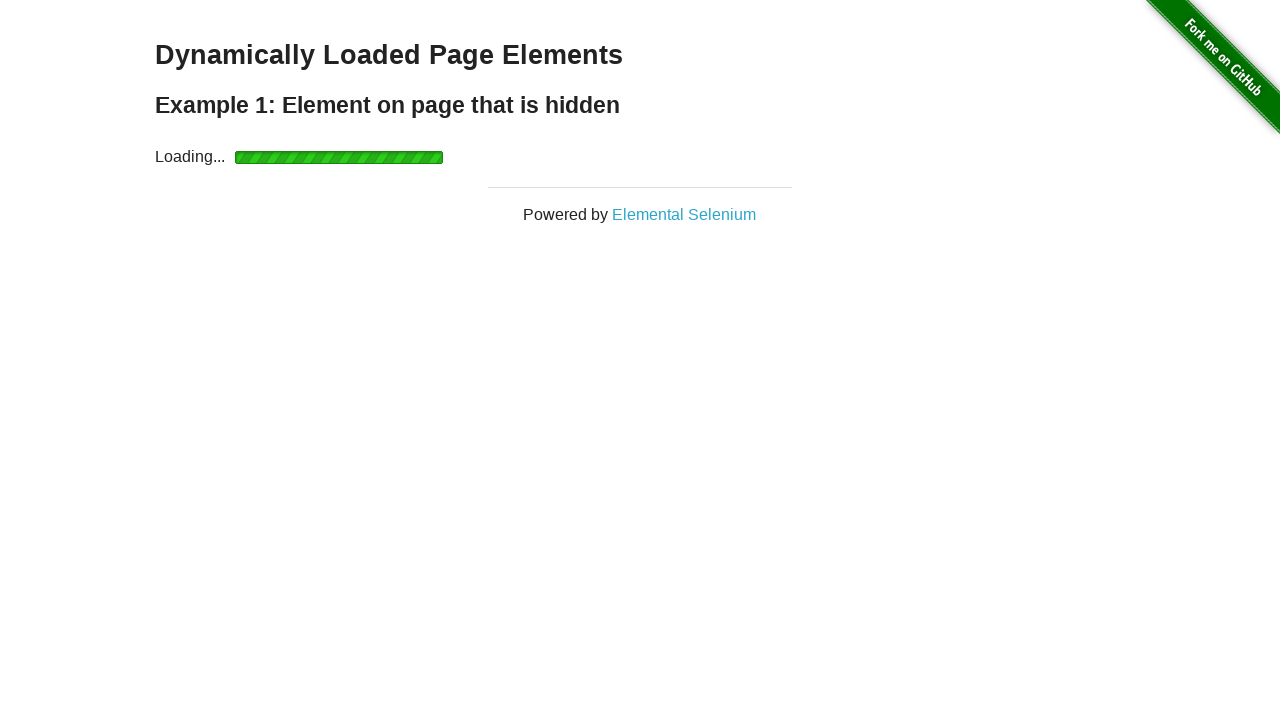

Waited for 'Hello World!' element to become visible
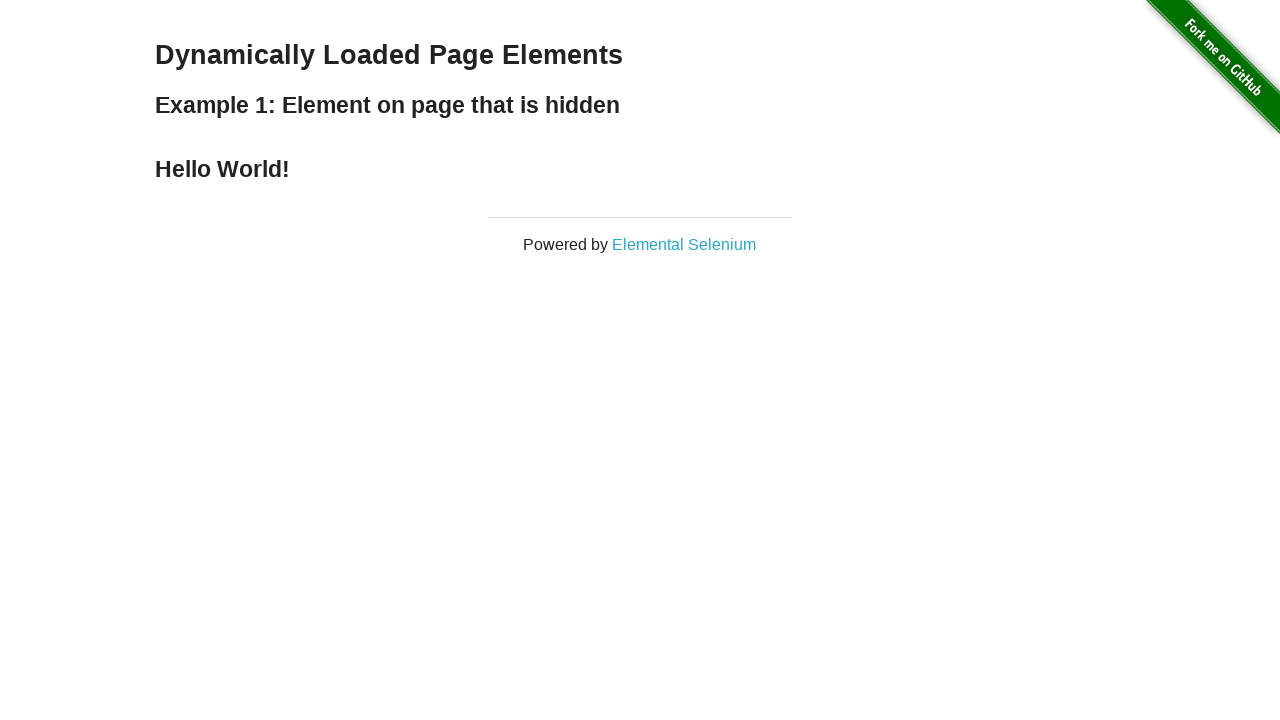

Verified that 'Hello World!' text appears correctly
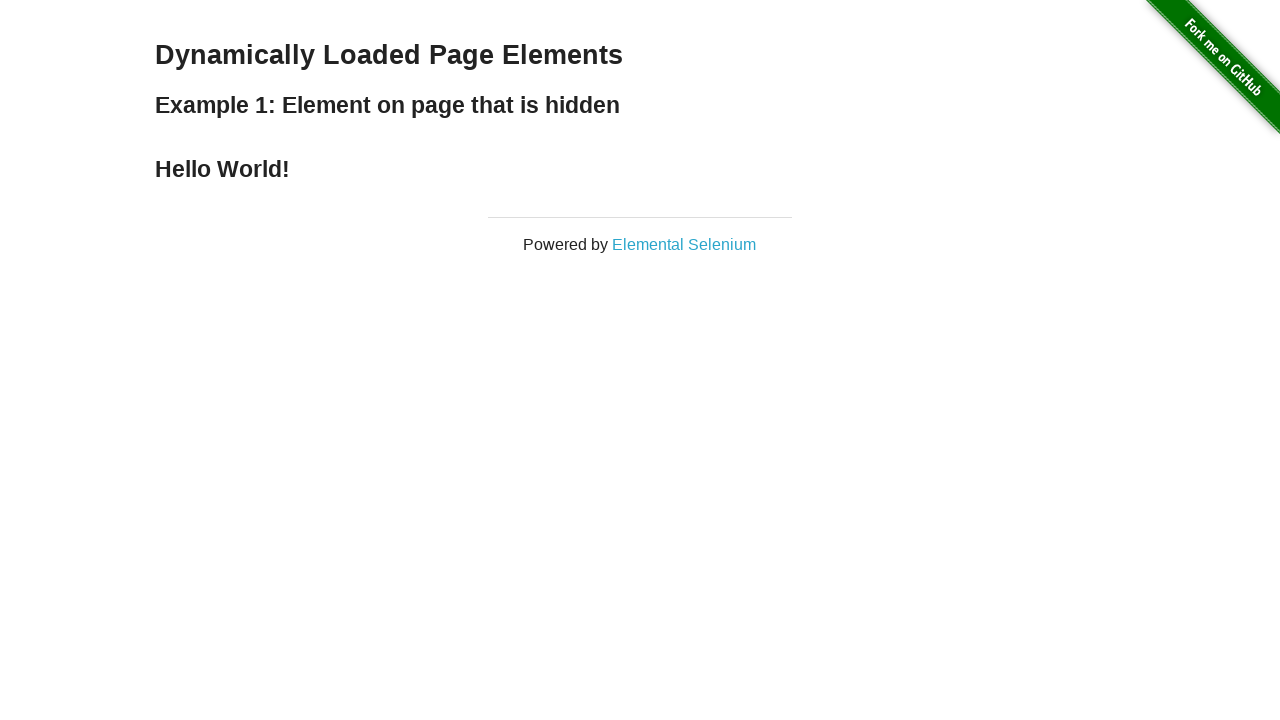

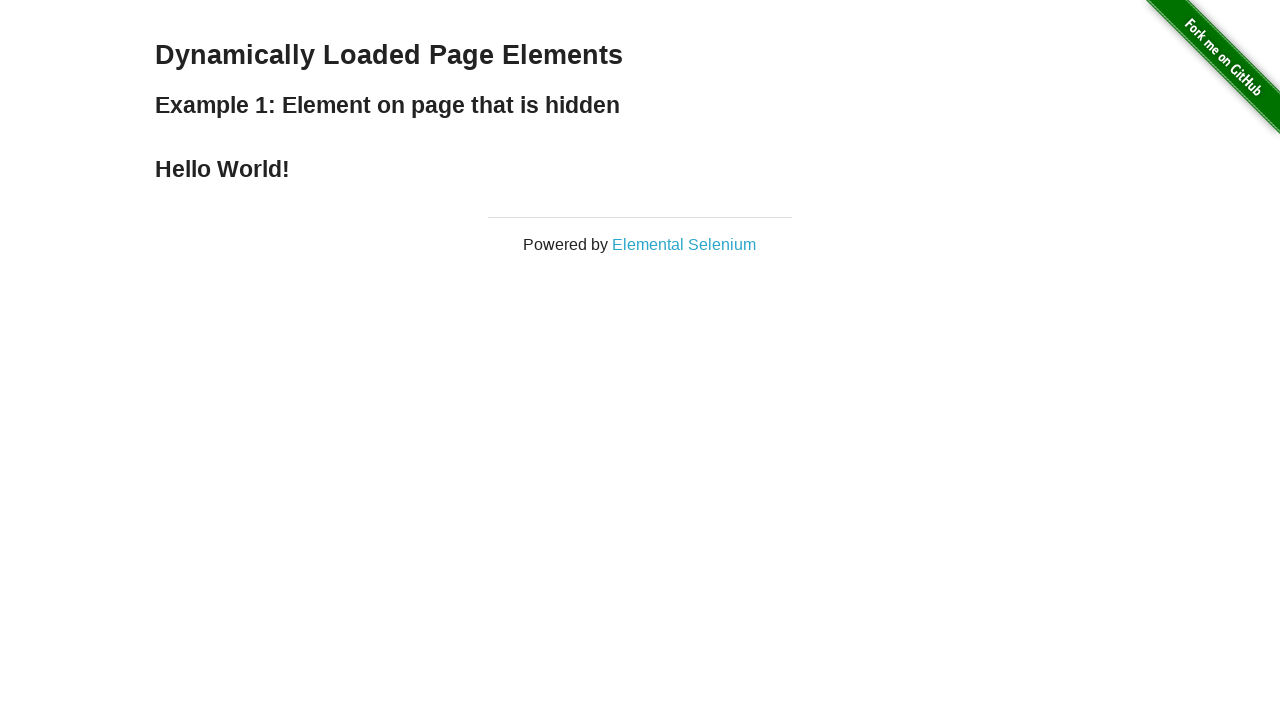